Navigates to an exhibition voting page and fills in a form field with user input data.

Starting URL: https://exhibition.skoch.in/exhibition-voting/

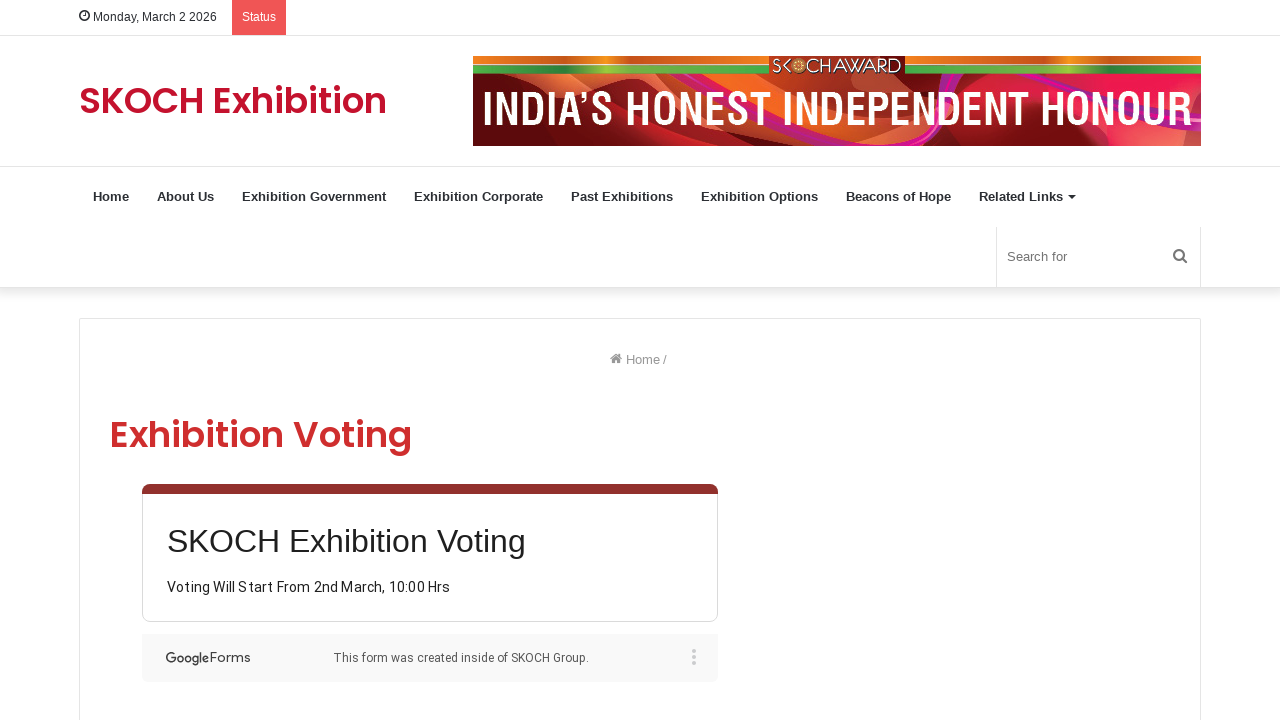

Waited for form to be visible on exhibition voting page
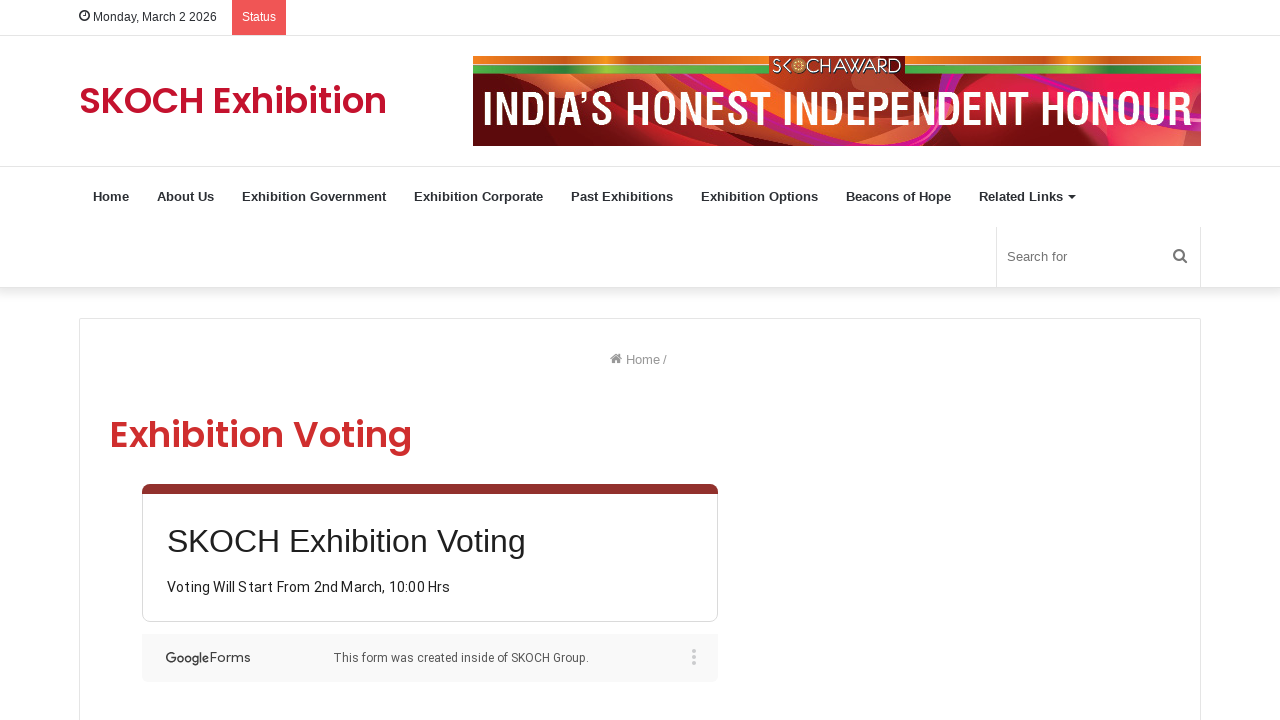

Filled form field with user input 'John Smith' on input[type='text']
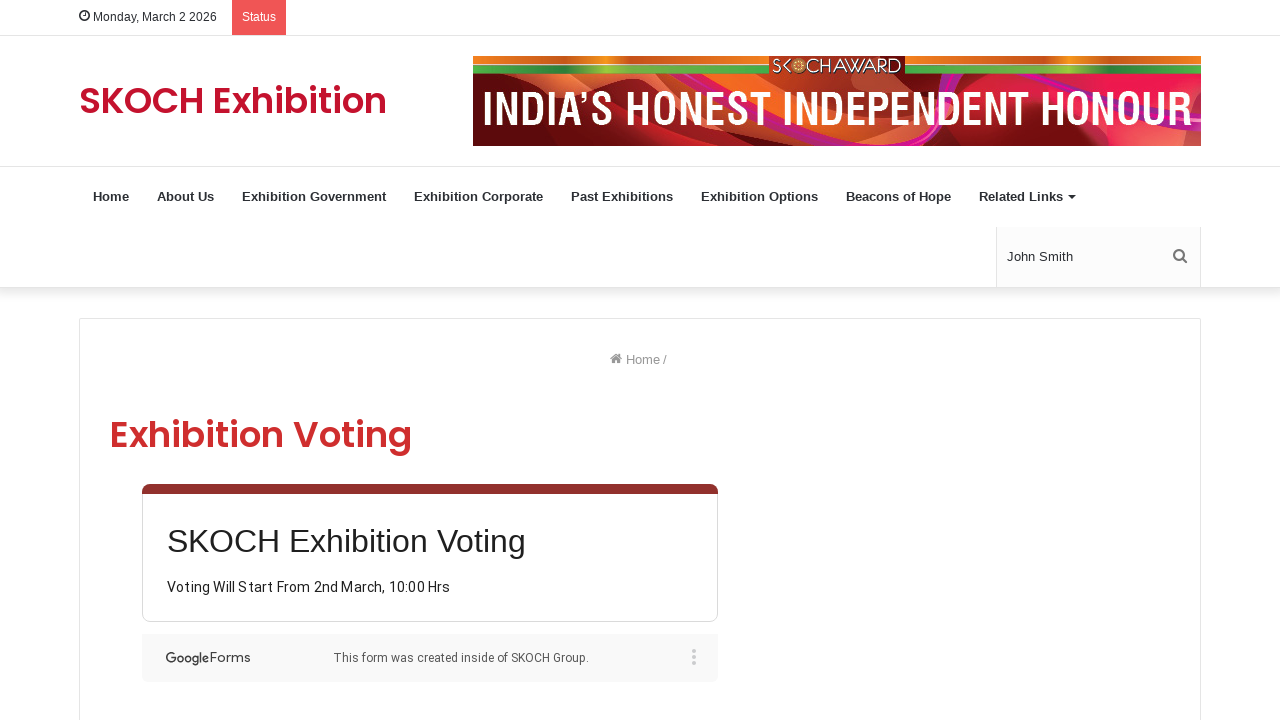

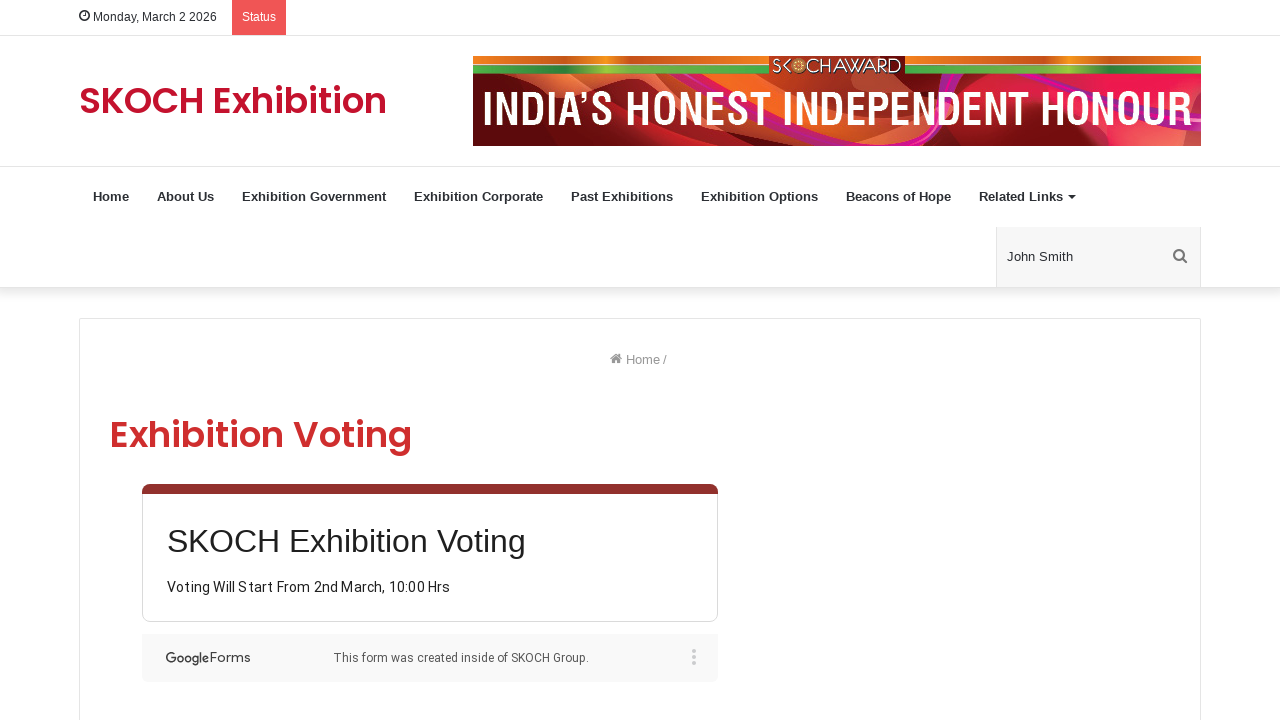